Tests calendar date picker functionality by selecting a specific date (July 15, 2027) through year, month, and day selection

Starting URL: https://rahulshettyacademy.com/seleniumPractise/#/offers

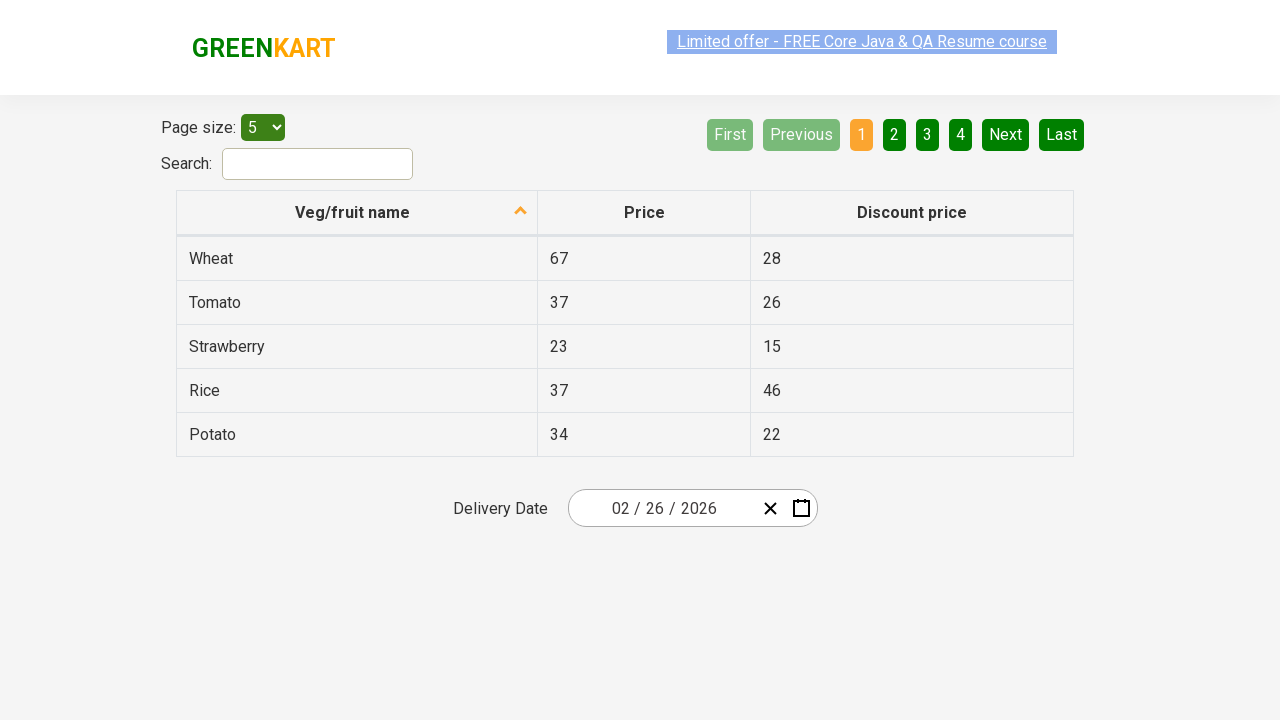

Clicked date picker to open calendar at (662, 508) on .react-date-picker__inputGroup
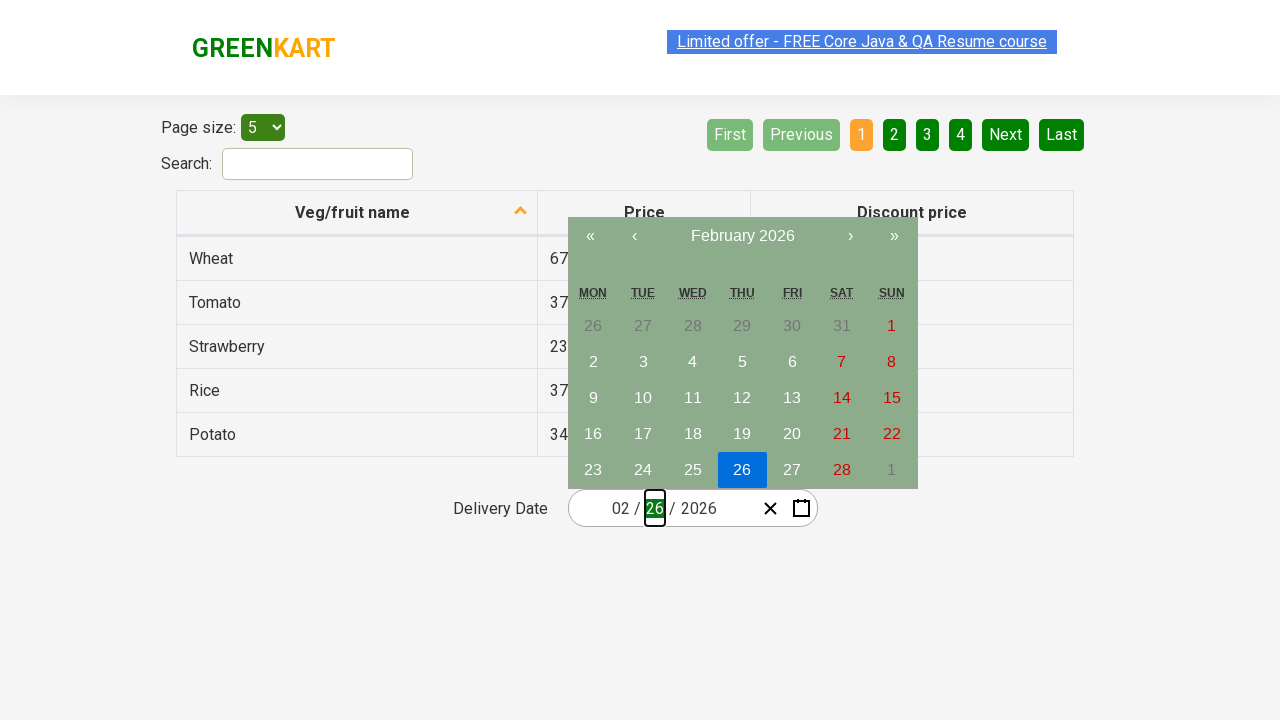

Clicked navigation label to navigate to month view at (742, 236) on .react-calendar__navigation__label
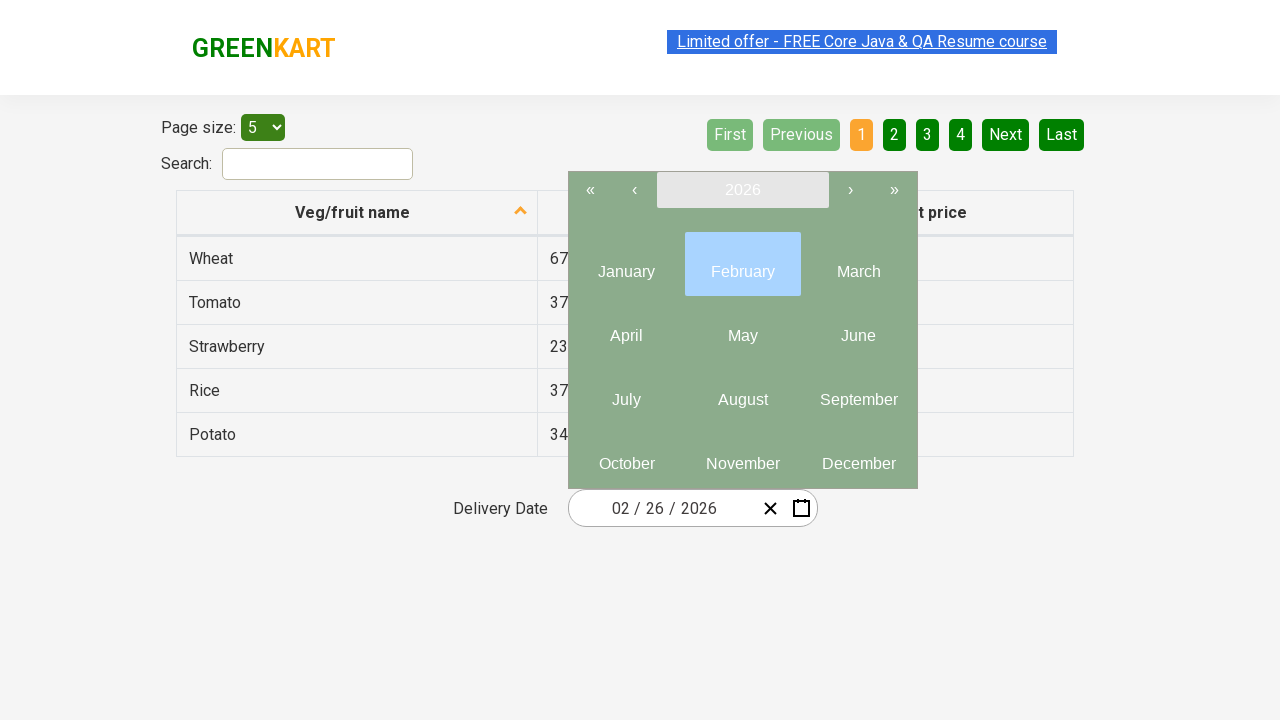

Clicked navigation label again to navigate to year view at (742, 190) on .react-calendar__navigation__label
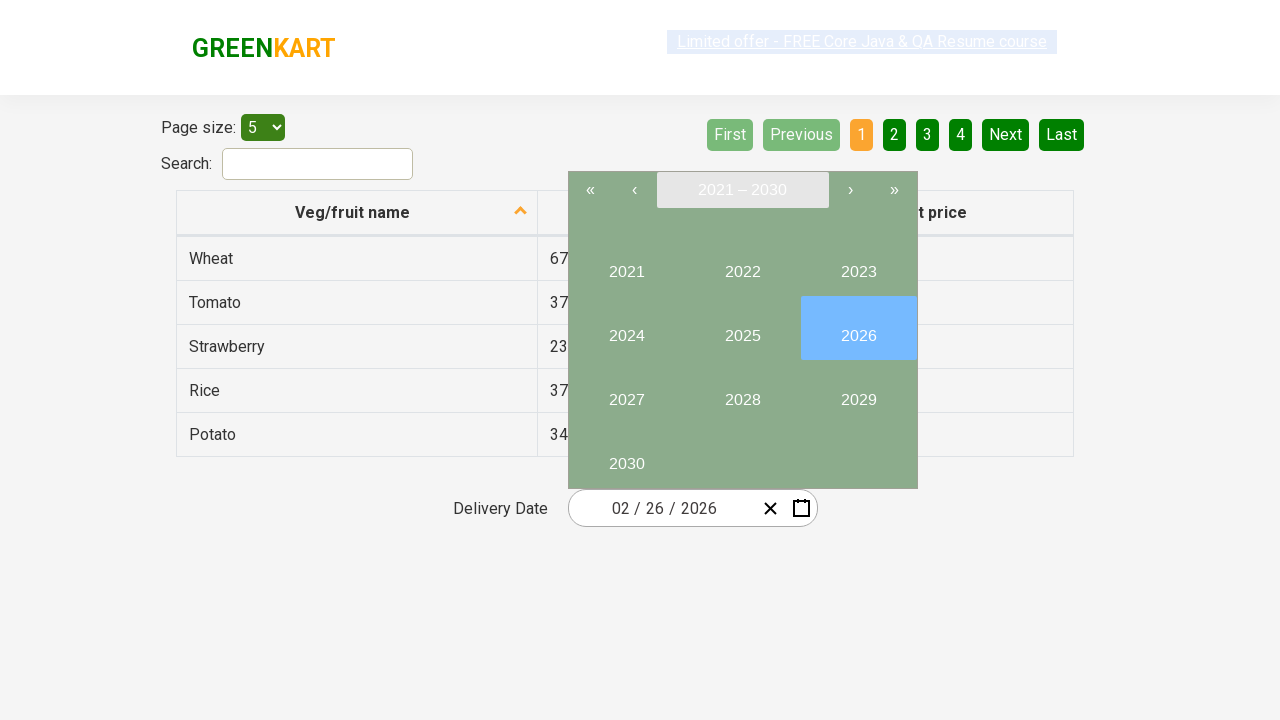

Selected year 2027 at (626, 392) on internal:text="2027"i
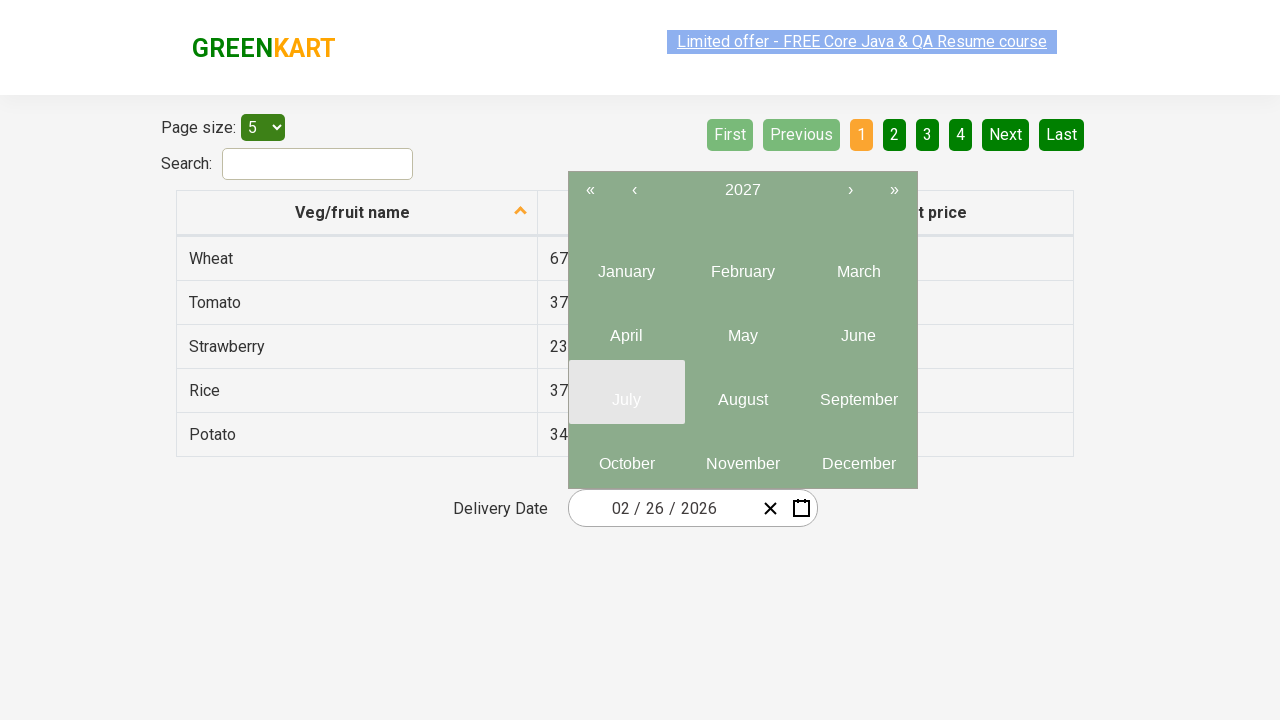

Selected July (month 7) at (626, 392) on .react-calendar__year-view__months__month >> nth=6
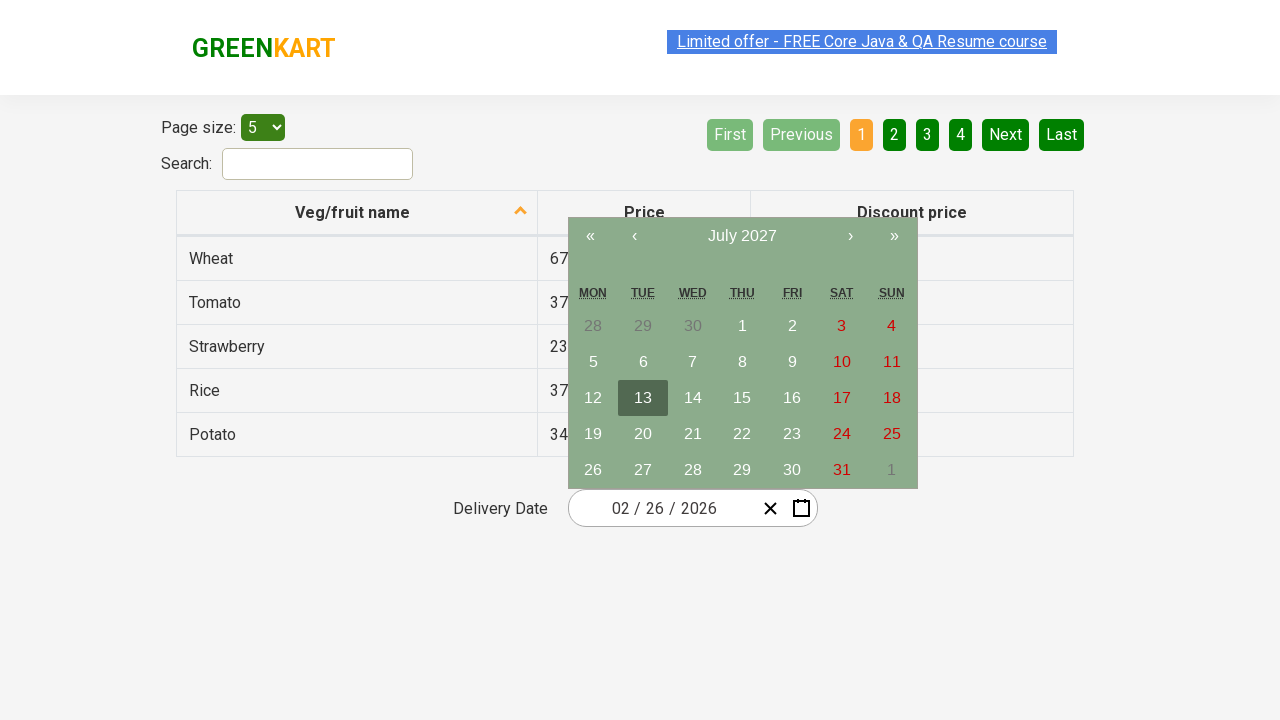

Selected day 15, completing date selection for July 15, 2027 at (742, 398) on //abbr[text()='15']
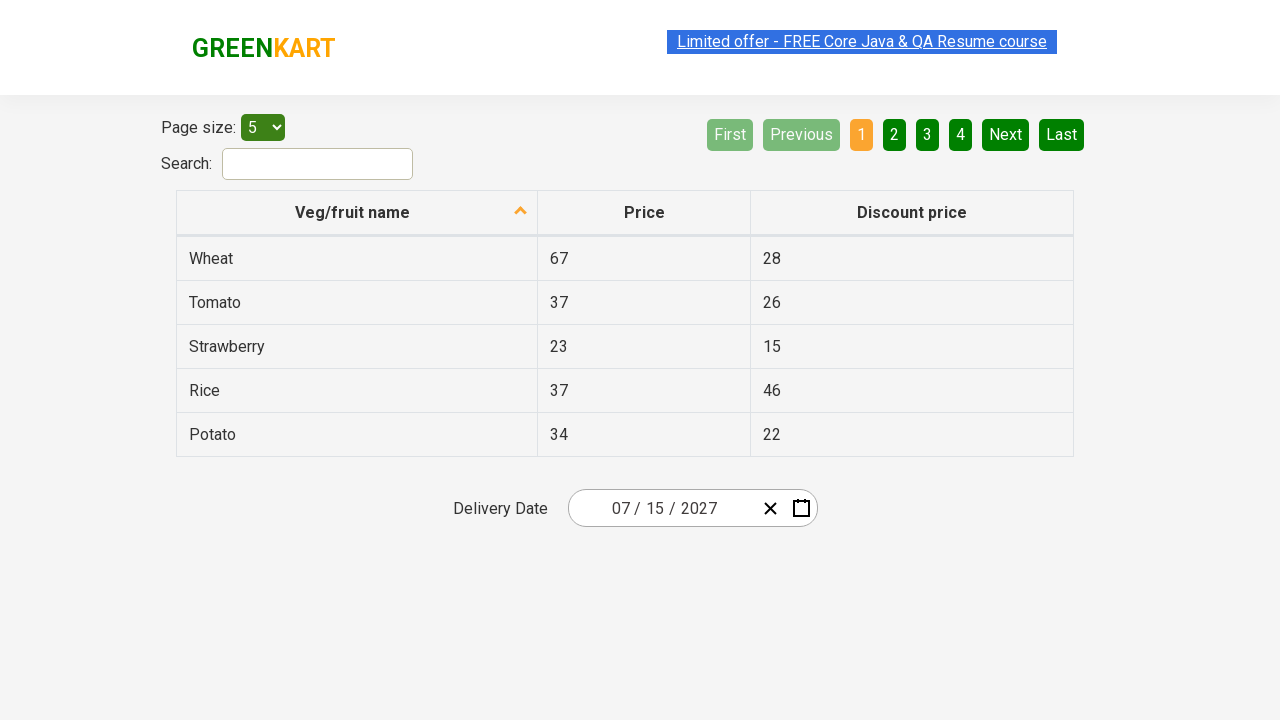

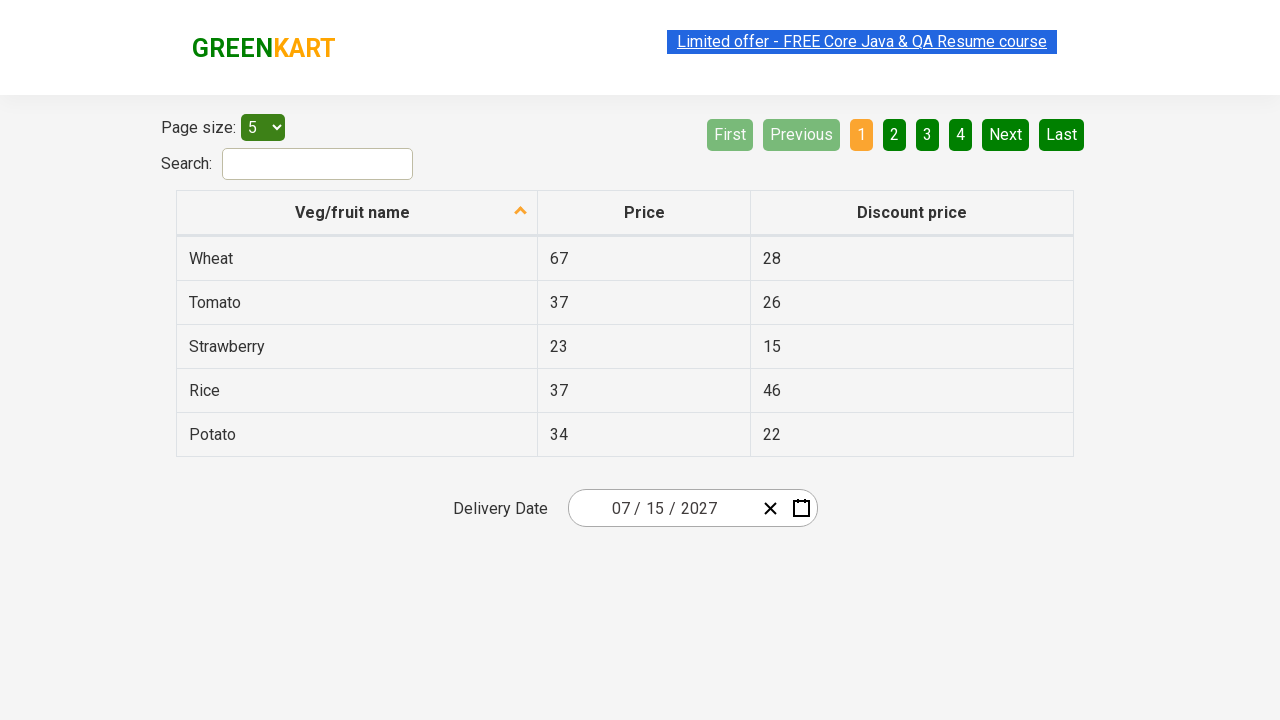